Opens the scheduling modal, clicks the species dropdown, and selects "Cachorro" (Dog)

Starting URL: https://test-a-pet.vercel.app/

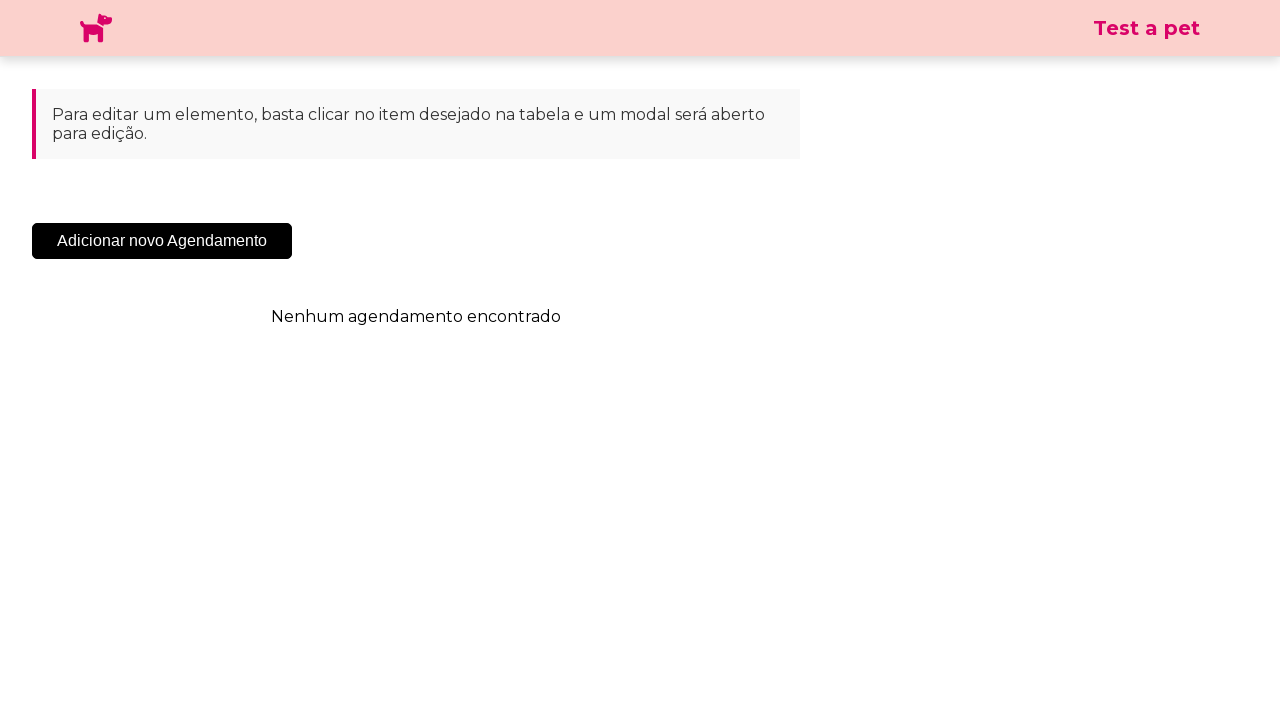

Clicked 'Add New Appointment' button to open scheduling modal at (162, 241) on .sc-cHqXqK.kZzwzX
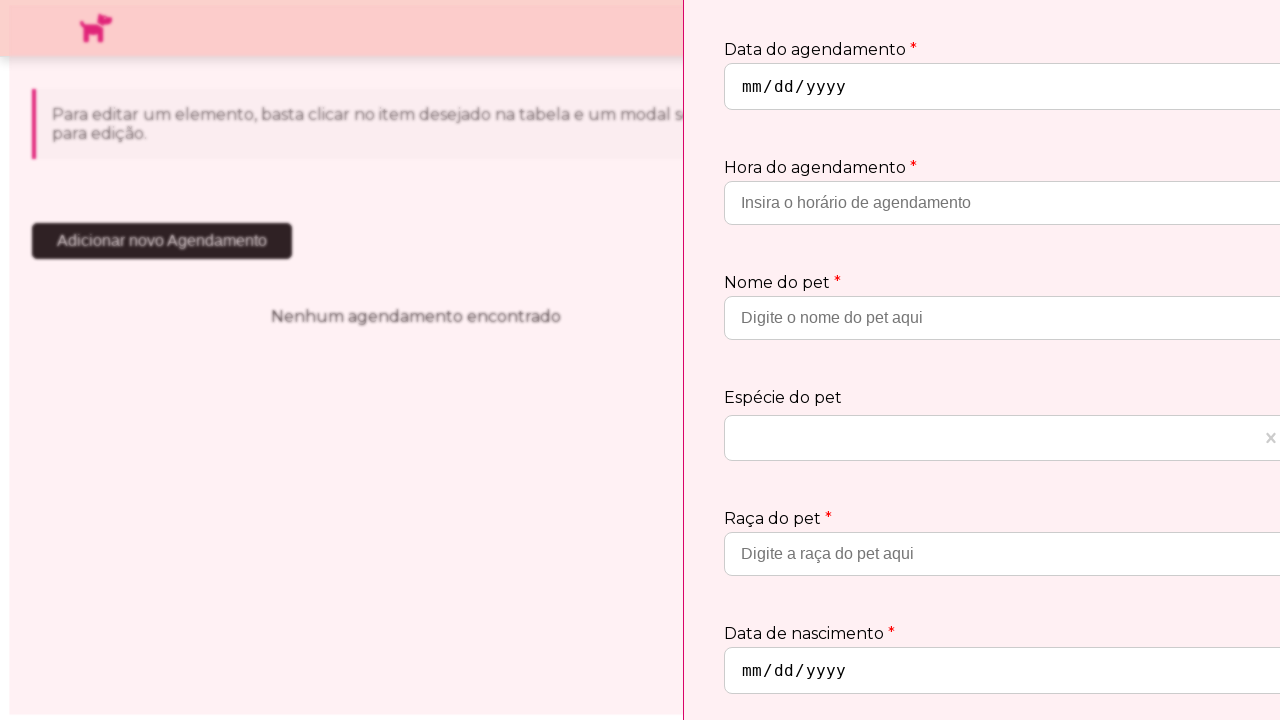

Species dropdown became visible
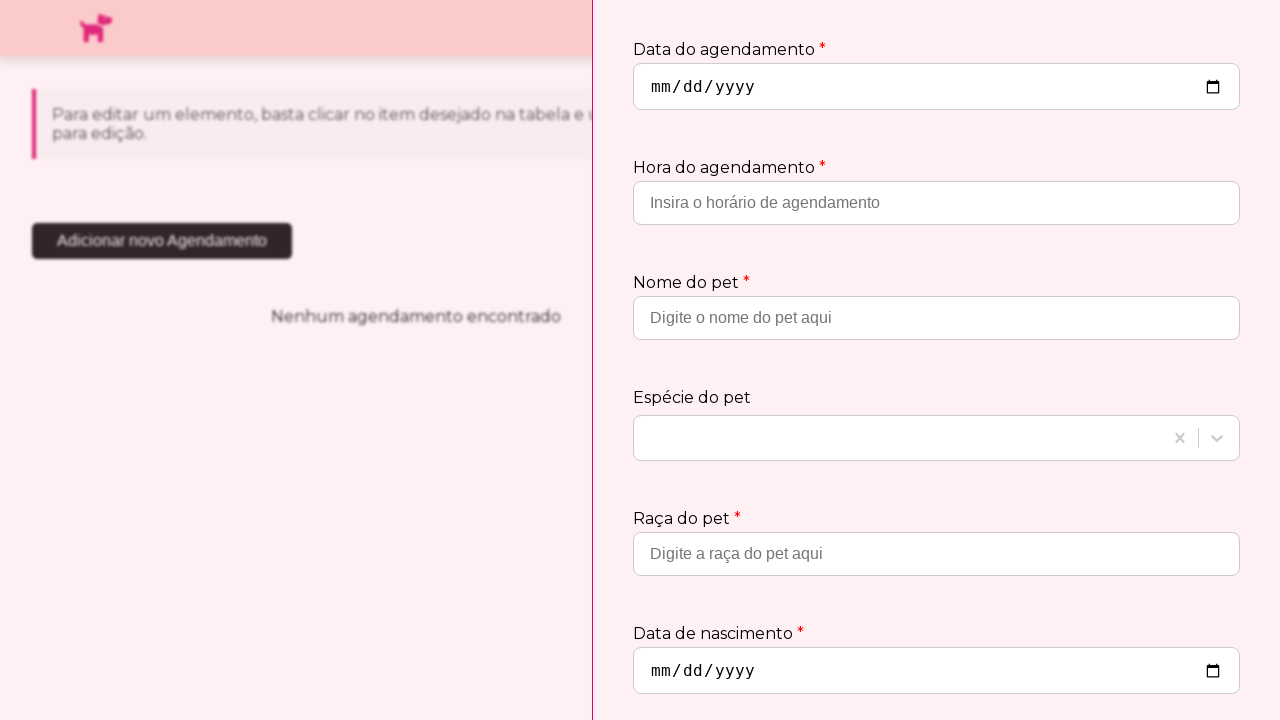

Clicked species dropdown to open options at (900, 438) on .css-19bb58m
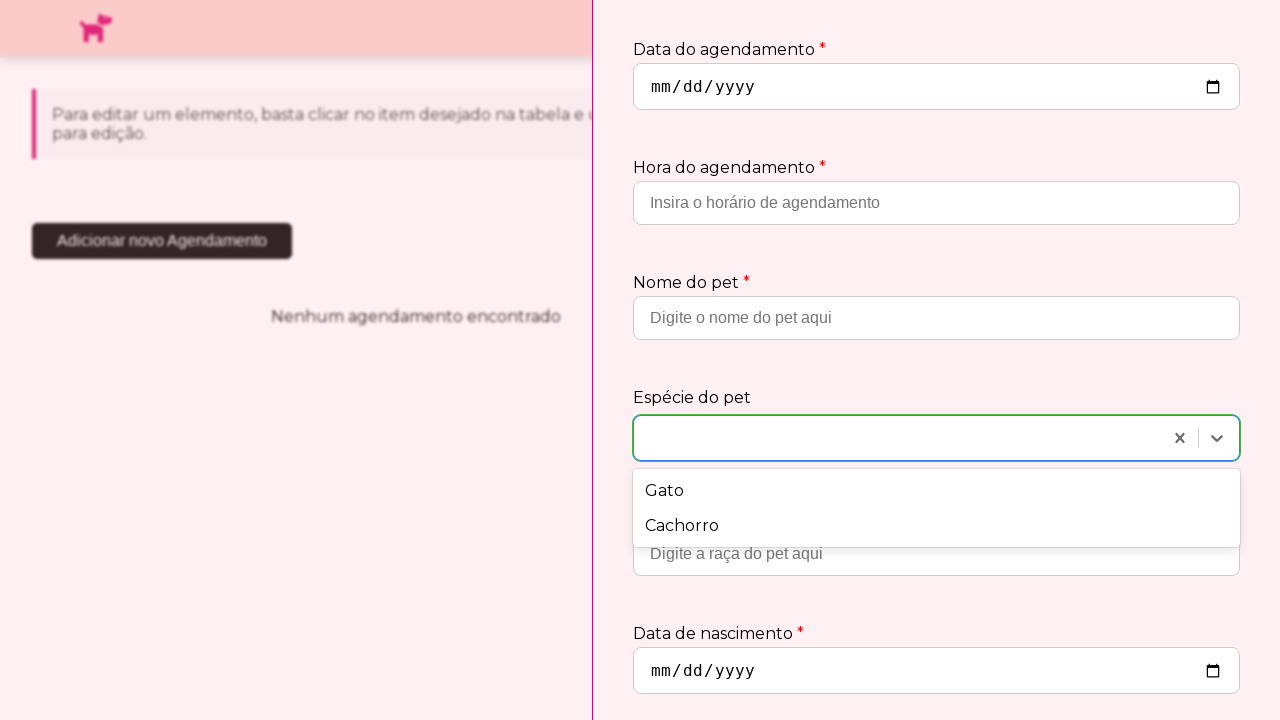

Selected 'Cachorro' (Dog) from species dropdown at (640, 360) on div:has-text('Cachorro')
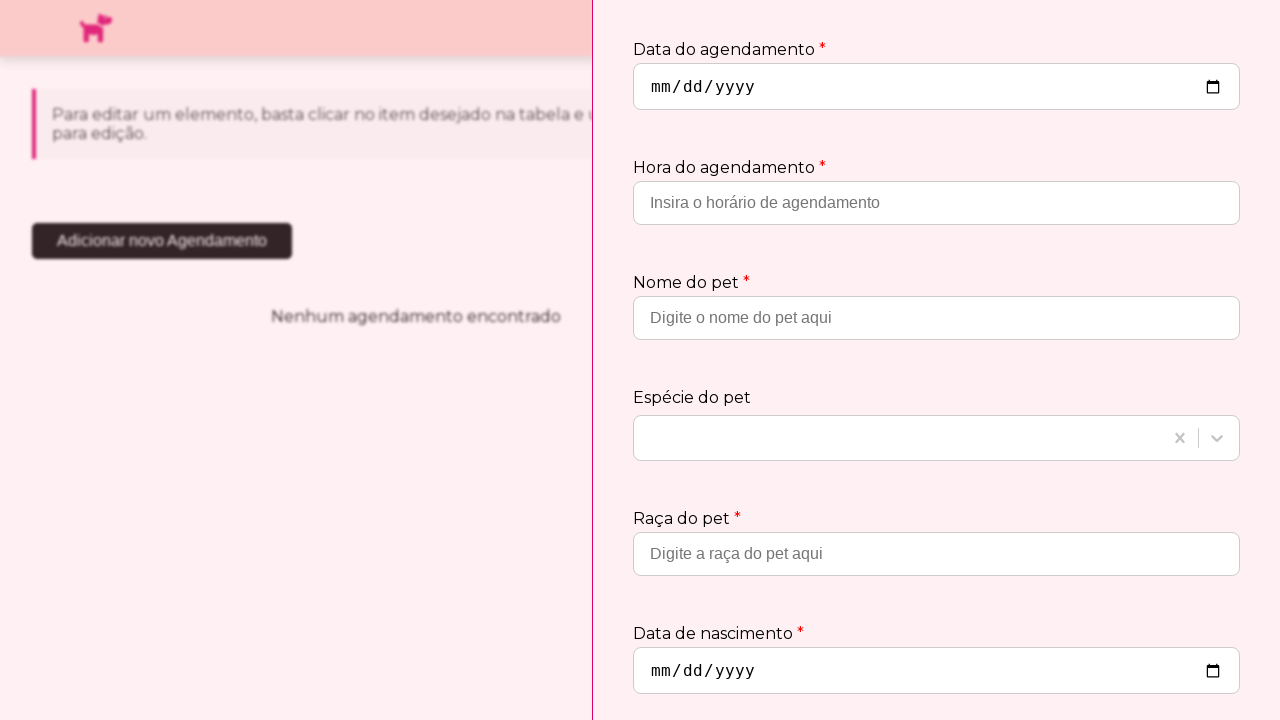

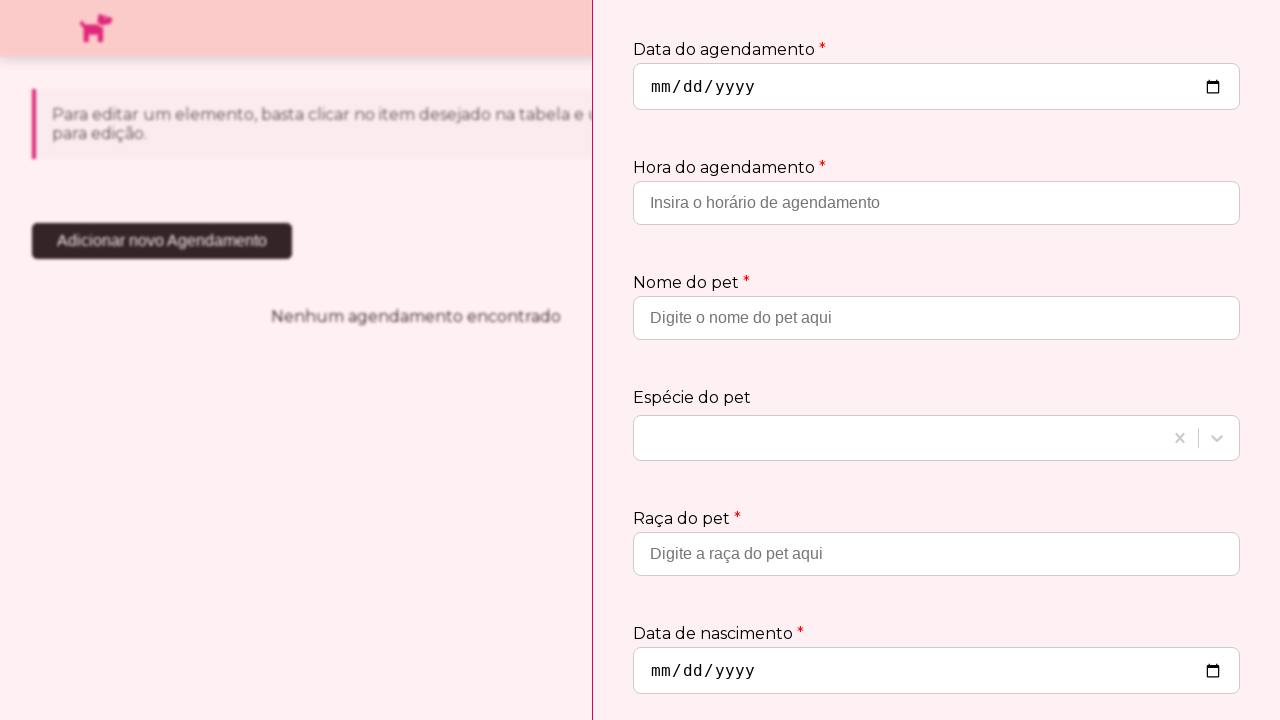